Opens the Wolfy.fr website and maximizes the browser window to verify the site loads correctly

Starting URL: https://wolfy.fr

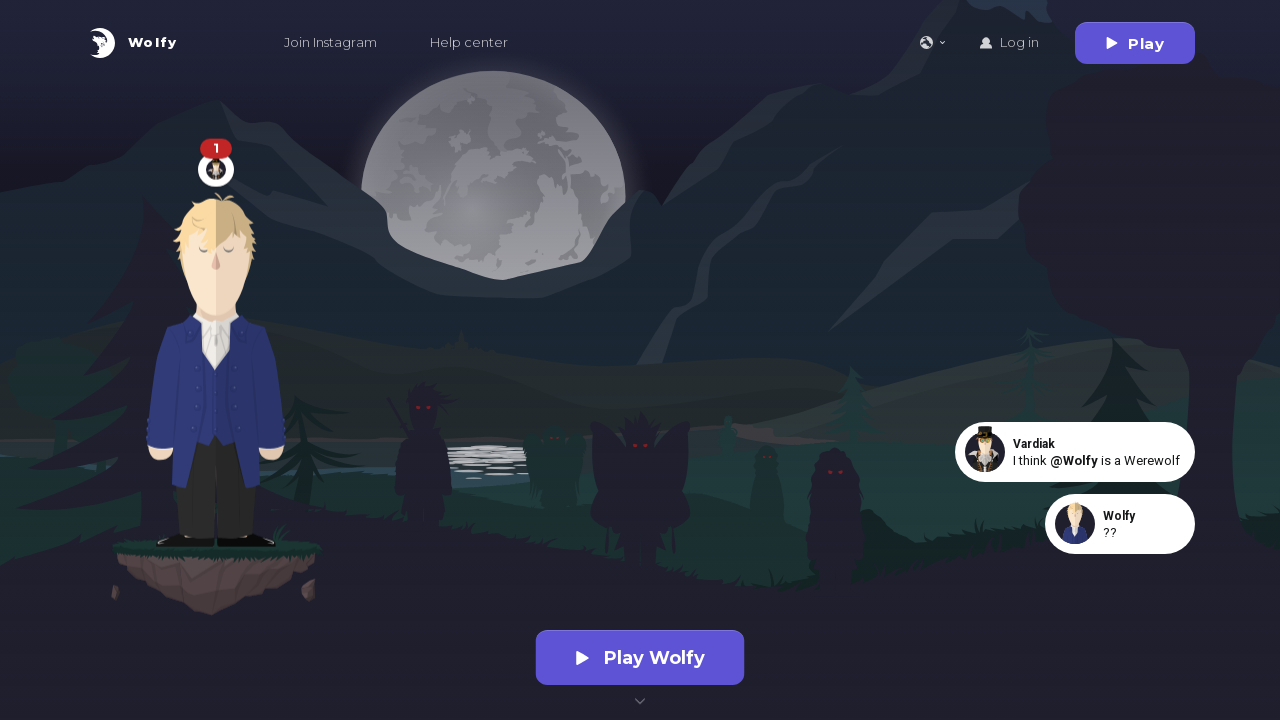

Navigated to https://wolfy.fr
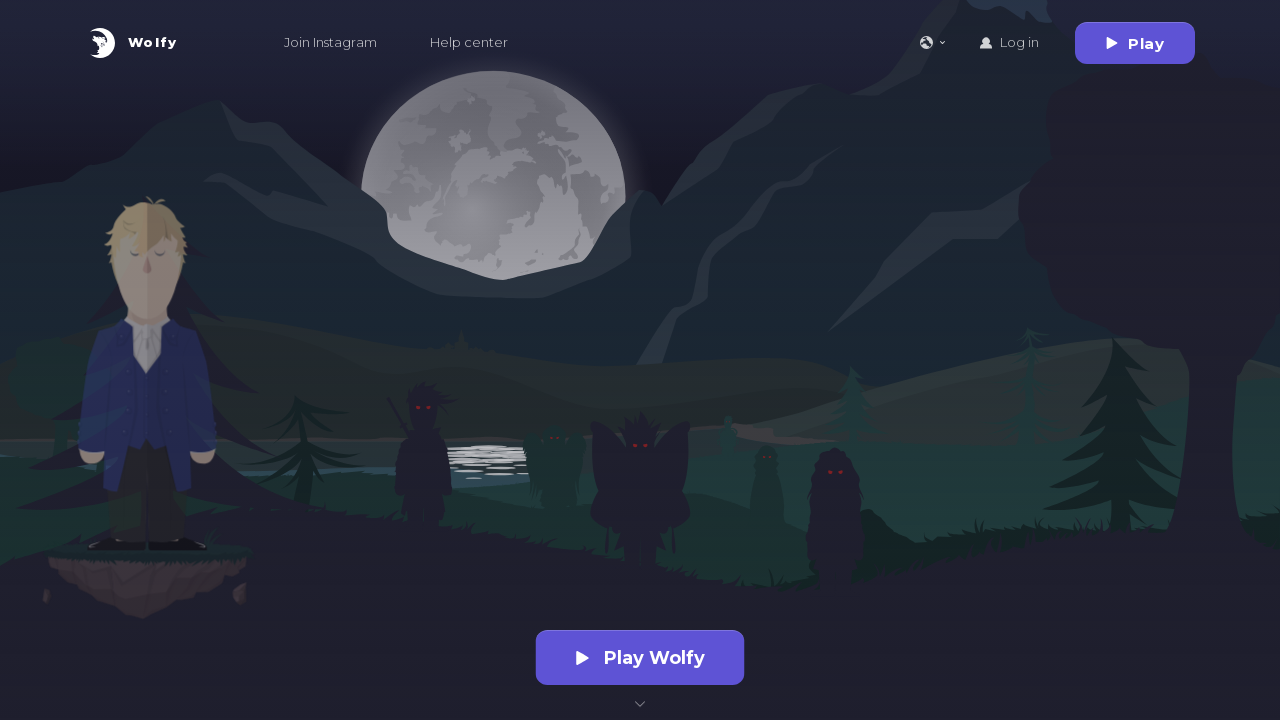

Maximized browser window to 1920x1080
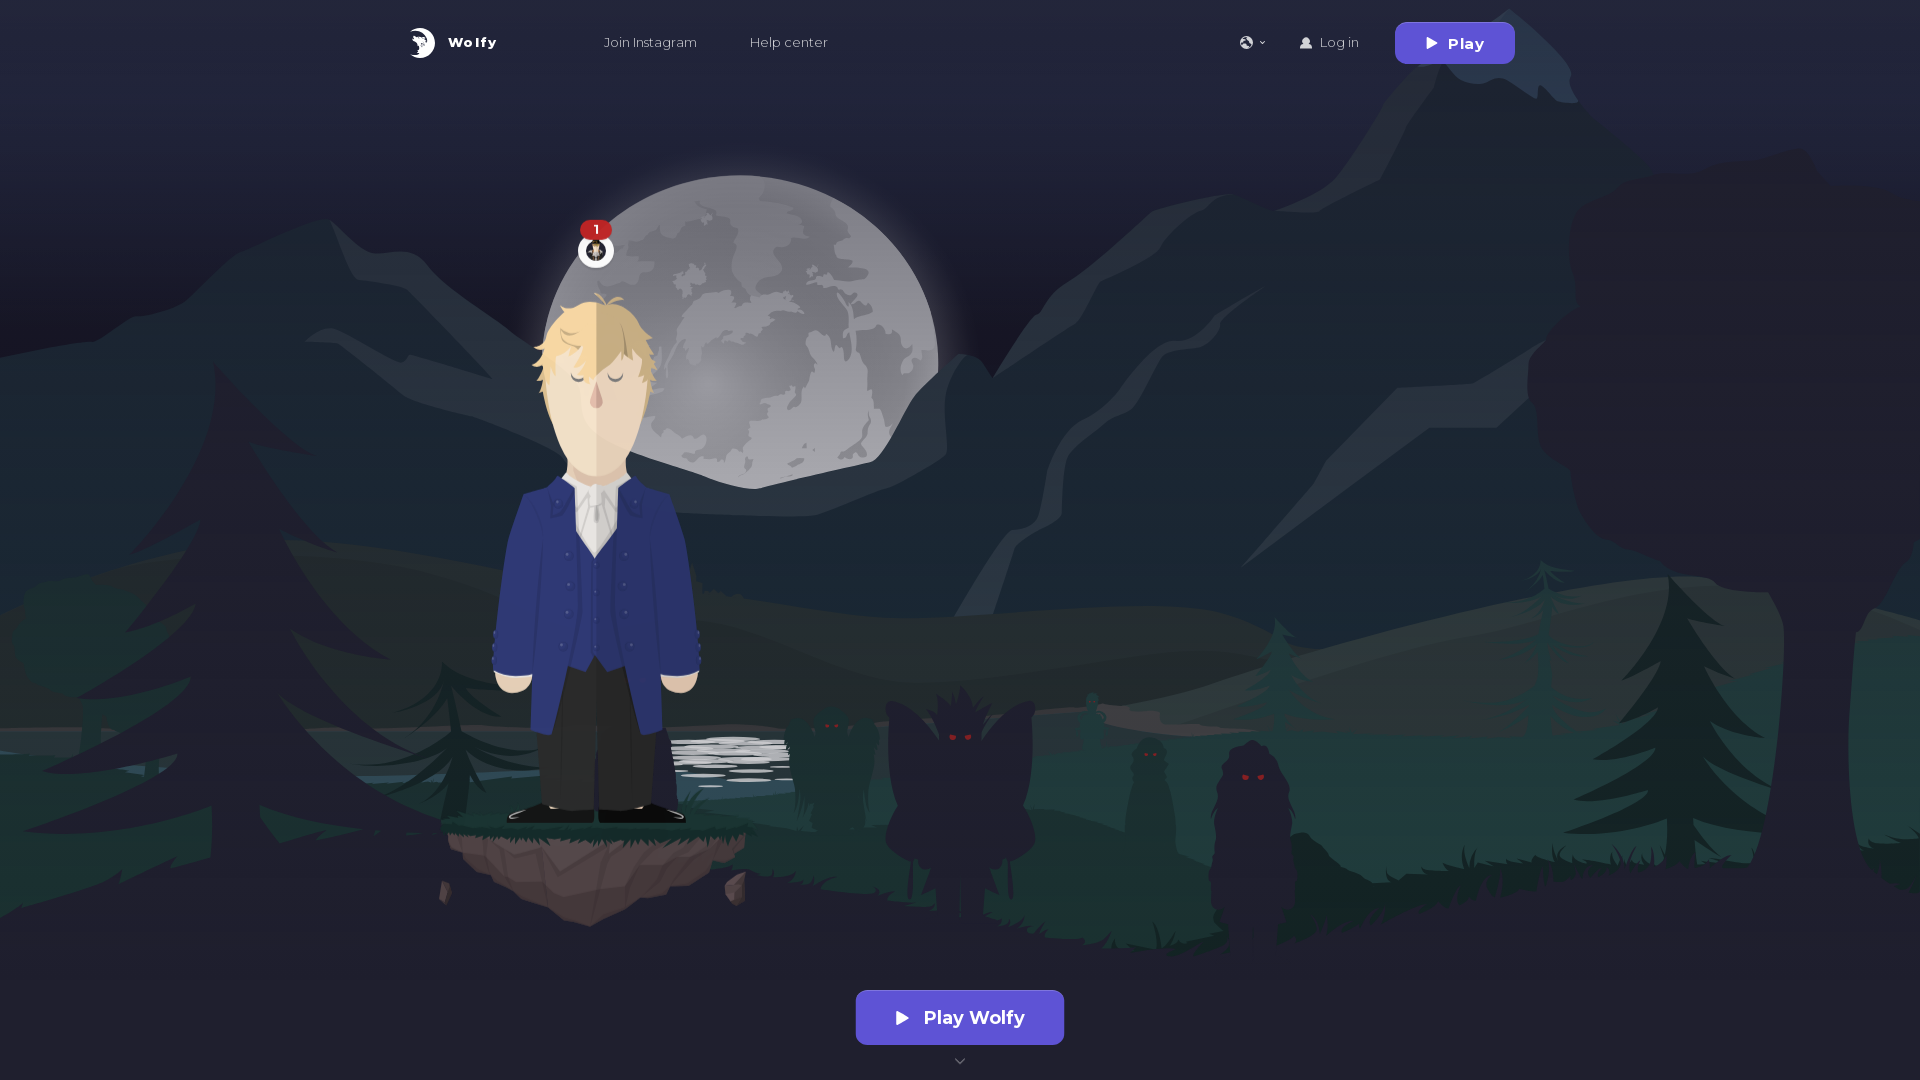

Page fully loaded (domcontentloaded state reached)
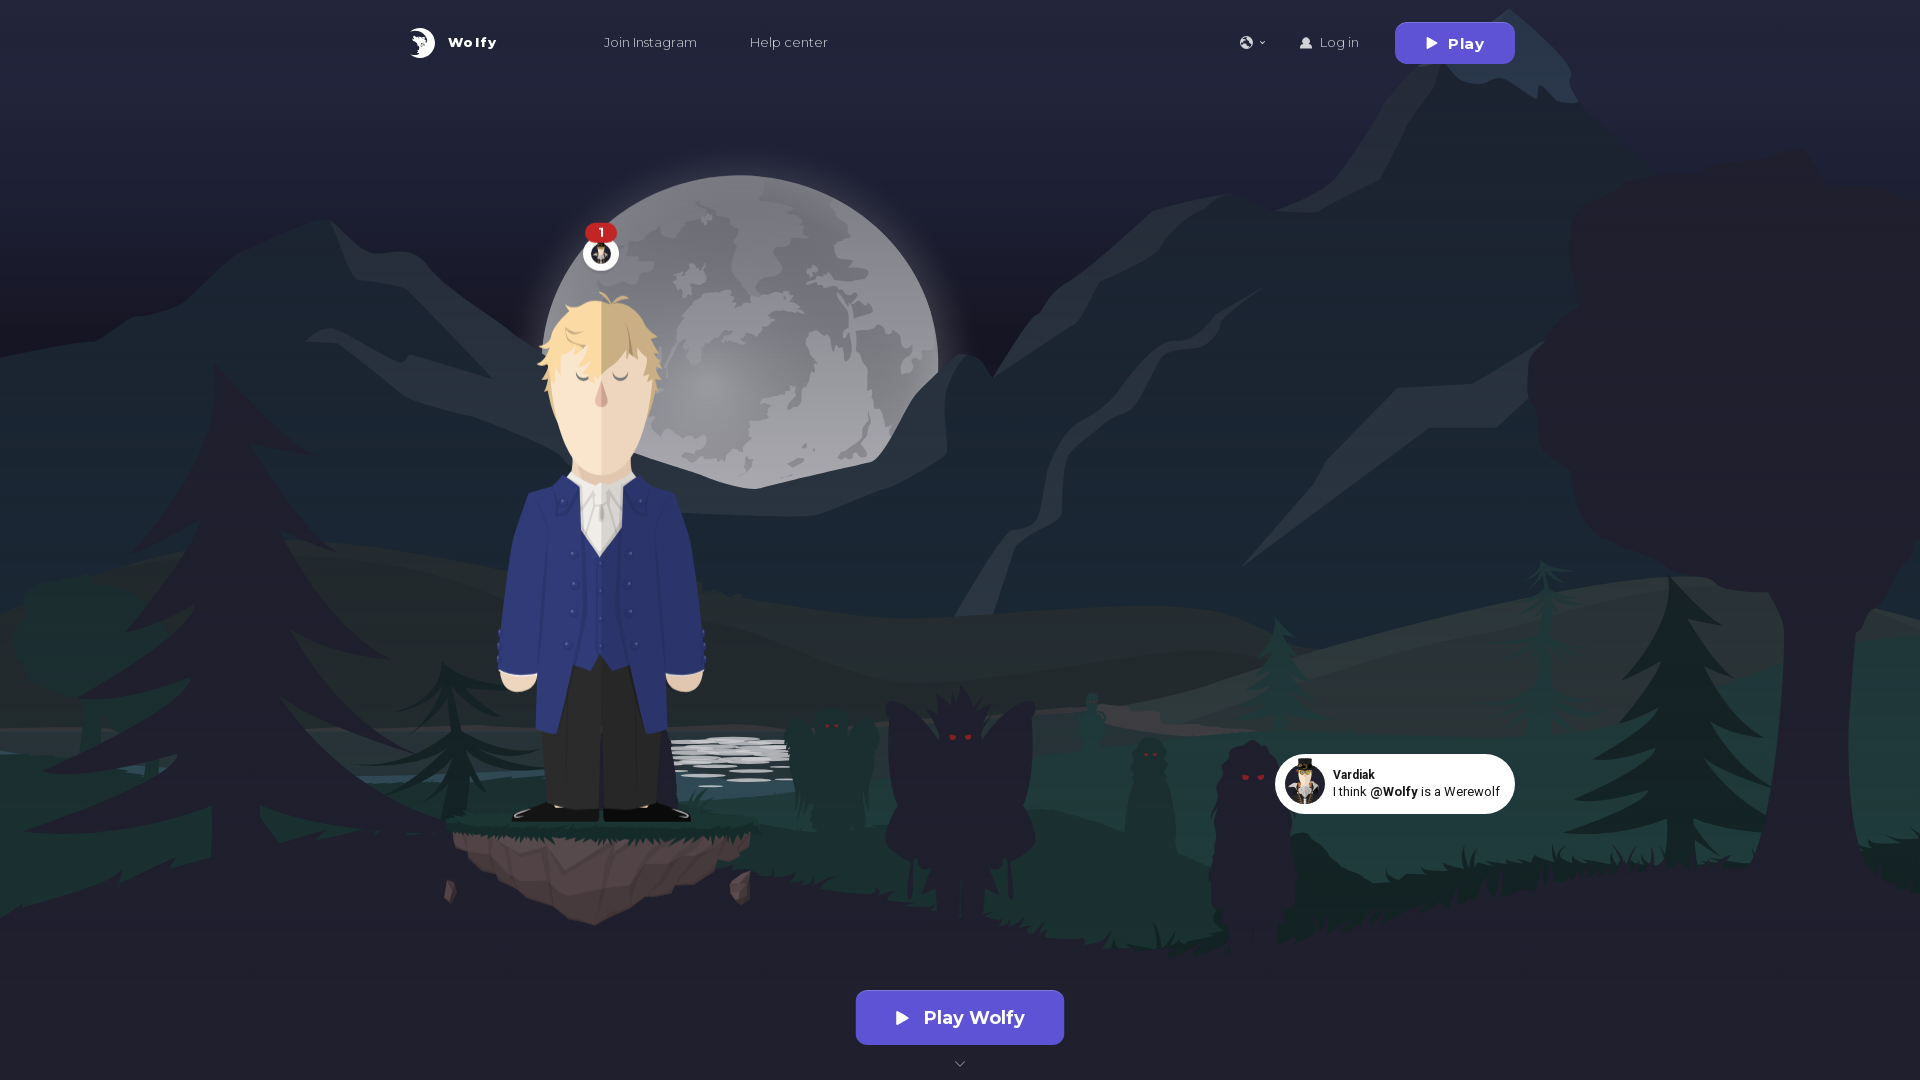

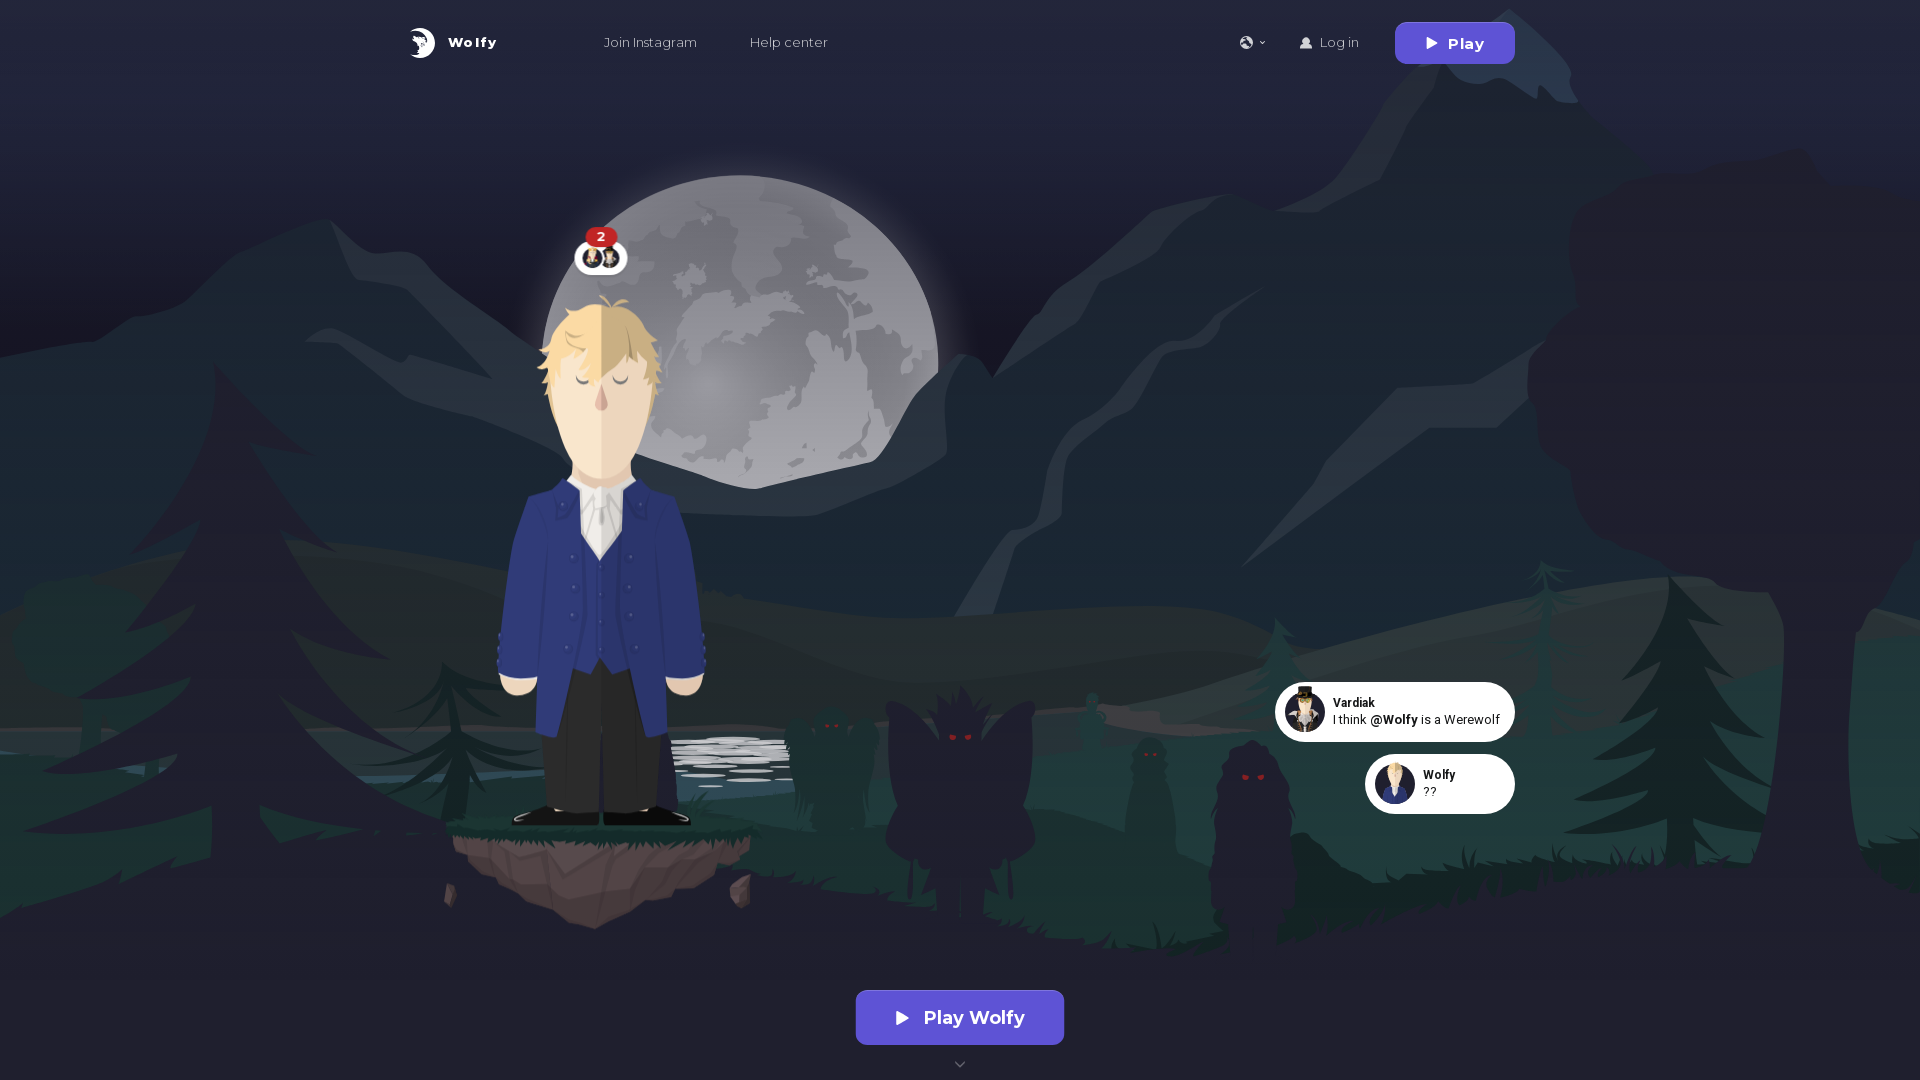